Tests different mouse click actions (double-click, right-click, and single-click) on interactive buttons

Starting URL: https://demoqa.com/buttons

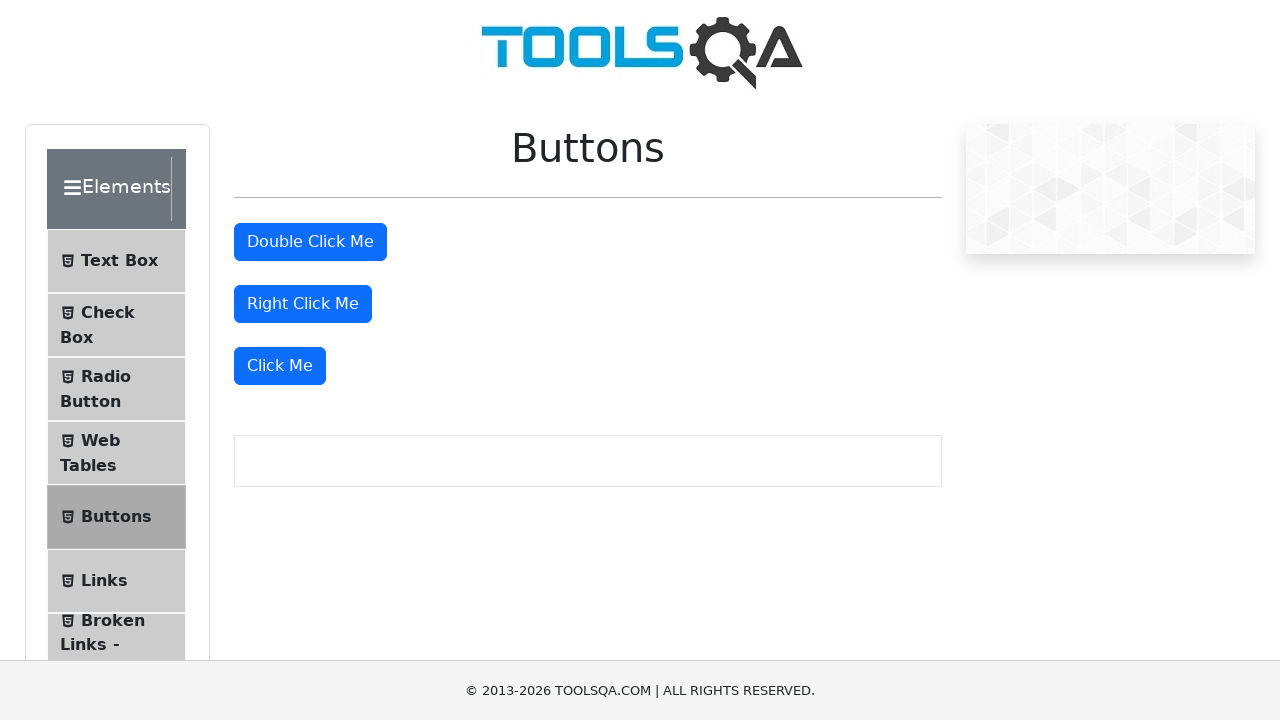

Scrolled down 400 pixels to make buttons visible
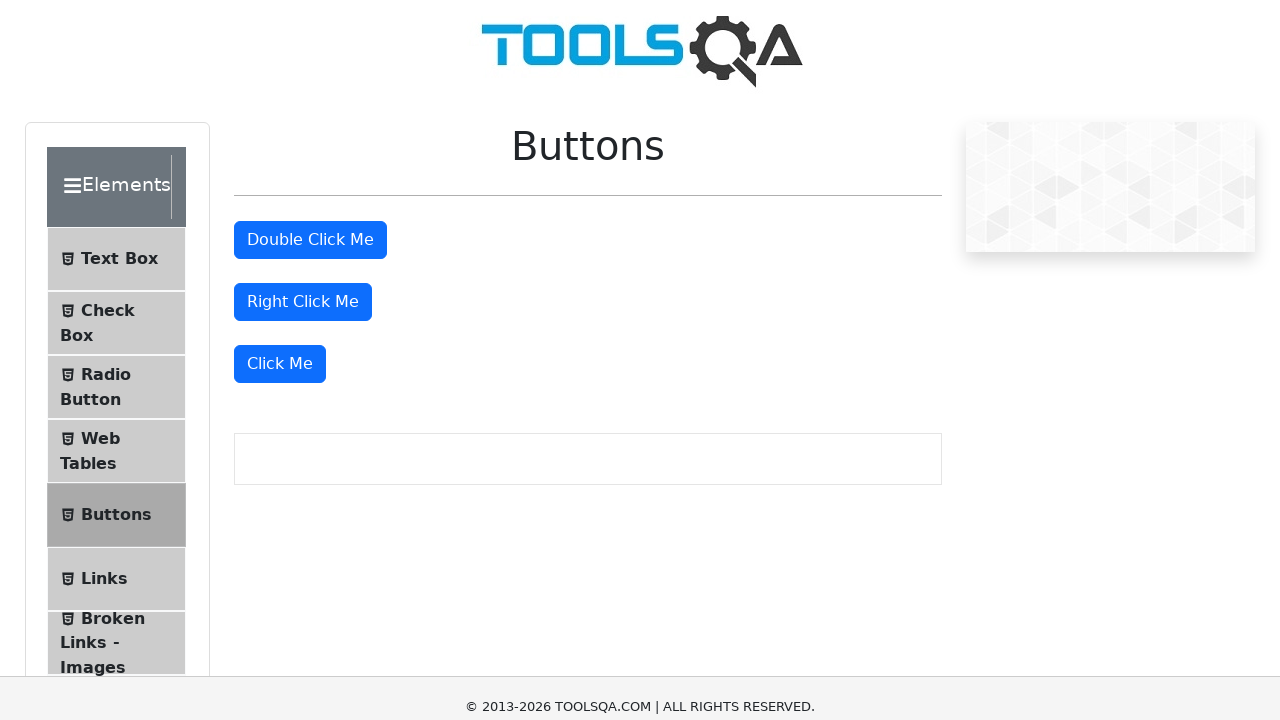

Double-clicked the double-click button at (310, 19) on #doubleClickBtn
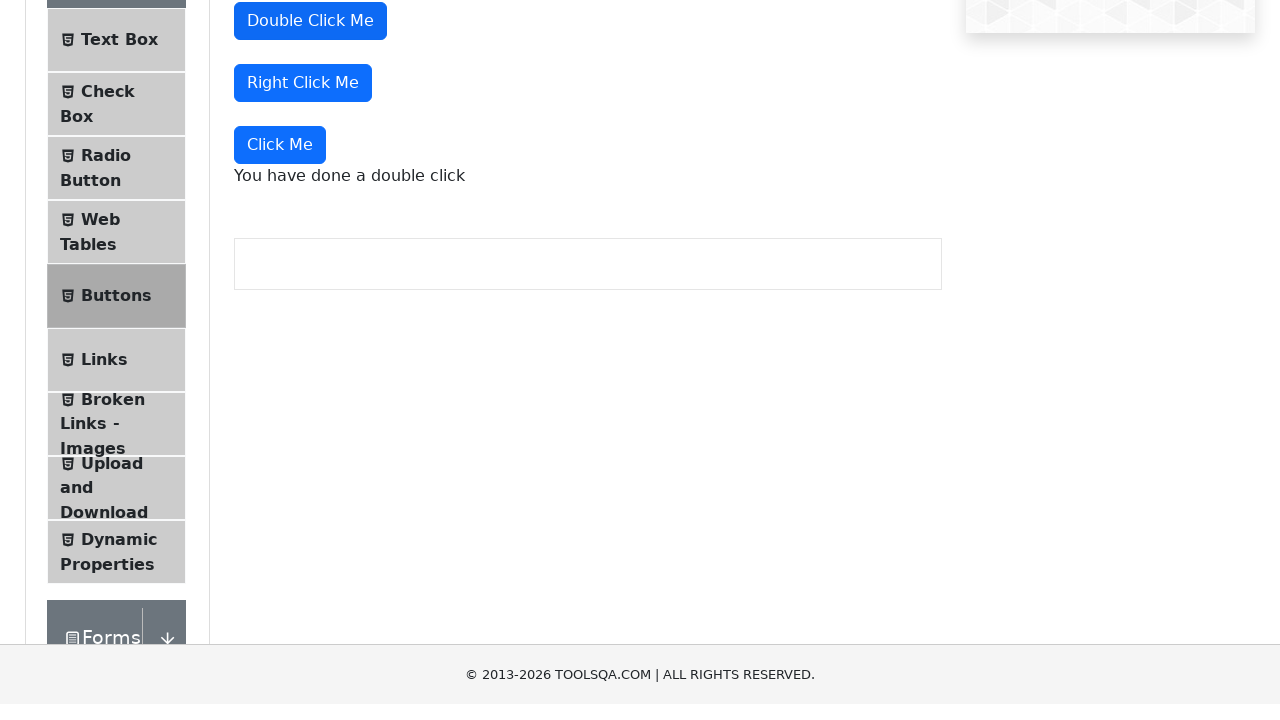

Right-clicked the right-click button at (303, 304) on #rightClickBtn
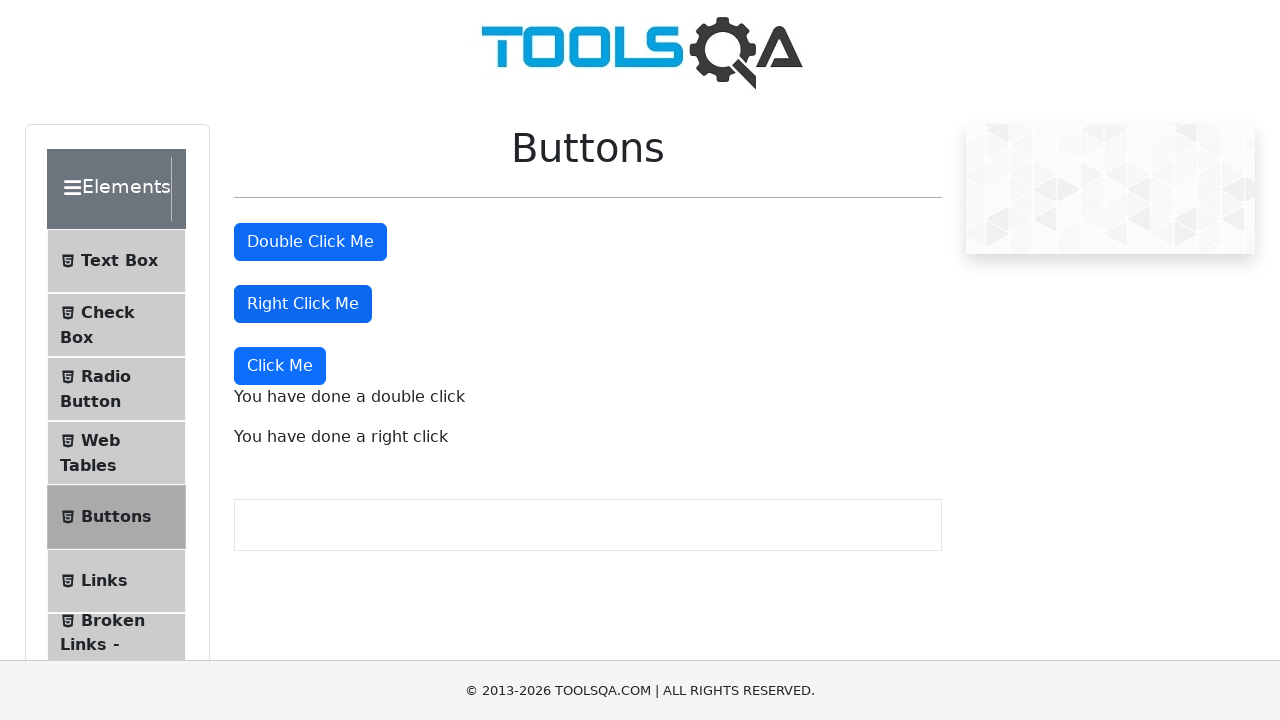

Single-clicked the 'Click Me' button at (310, 242) on button:has-text('Click Me')
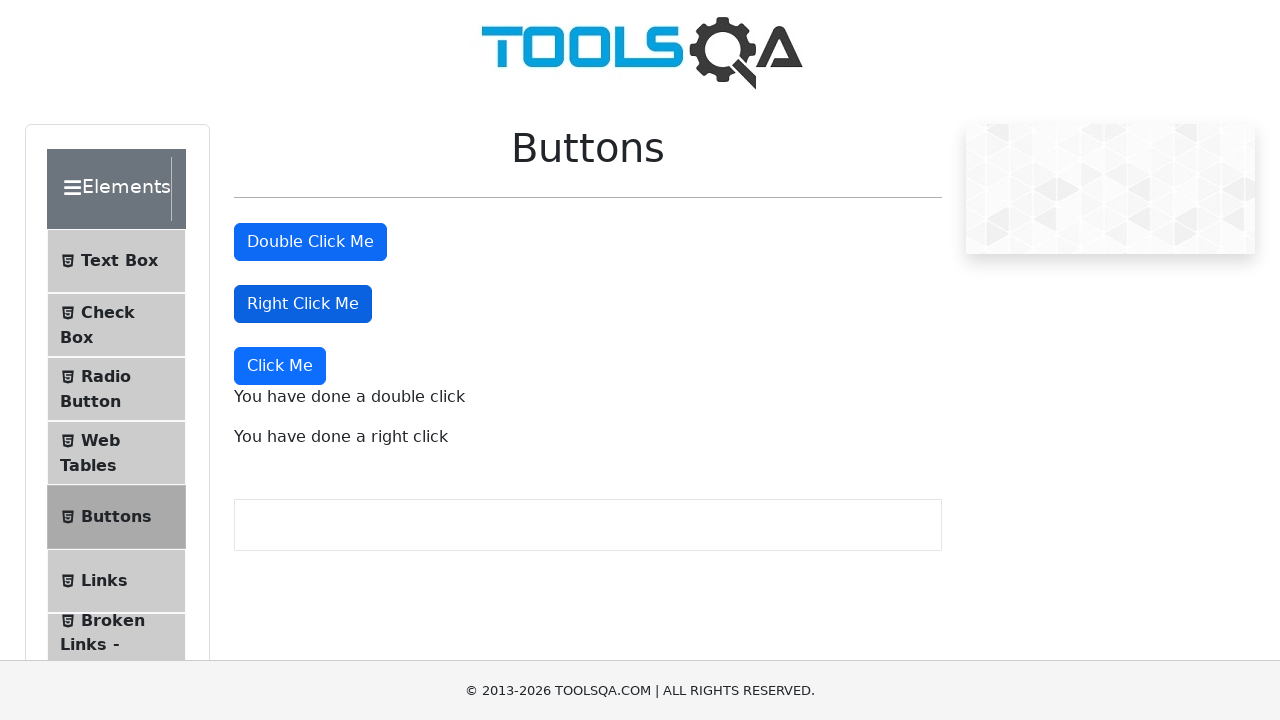

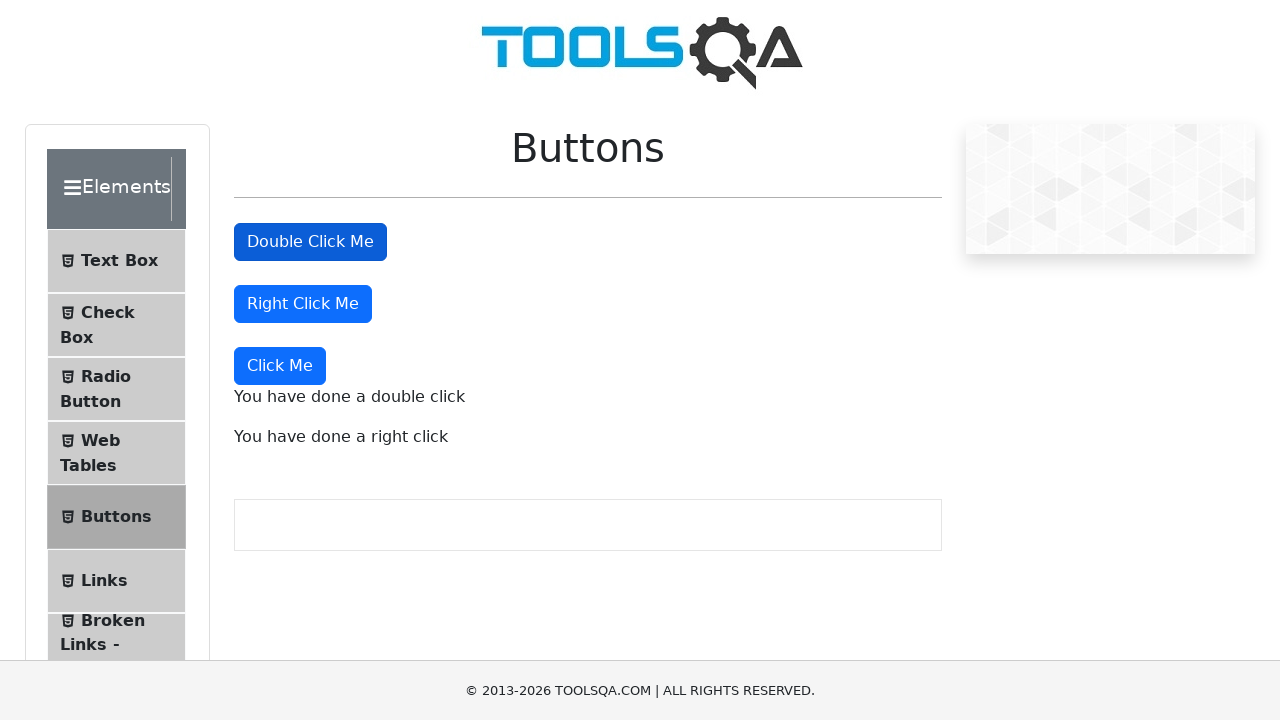